Tests multi-window handling by clicking a link that opens a new window, switching to the new window, clicking a link there, navigating back, then switching back to the original window and clicking another link.

Starting URL: http://sahitest.com/demo/

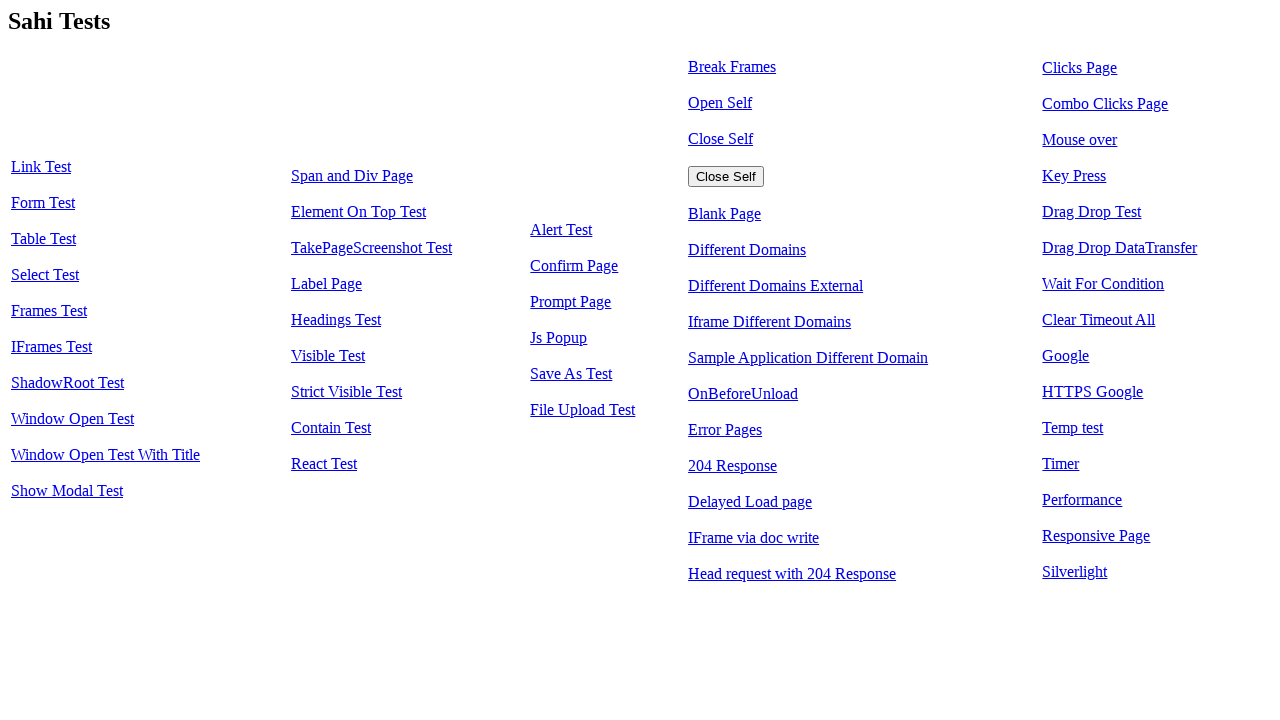

Clicked 'Open Self' link to open a new window at (720, 102) on xpath=//a[text()='Open Self']
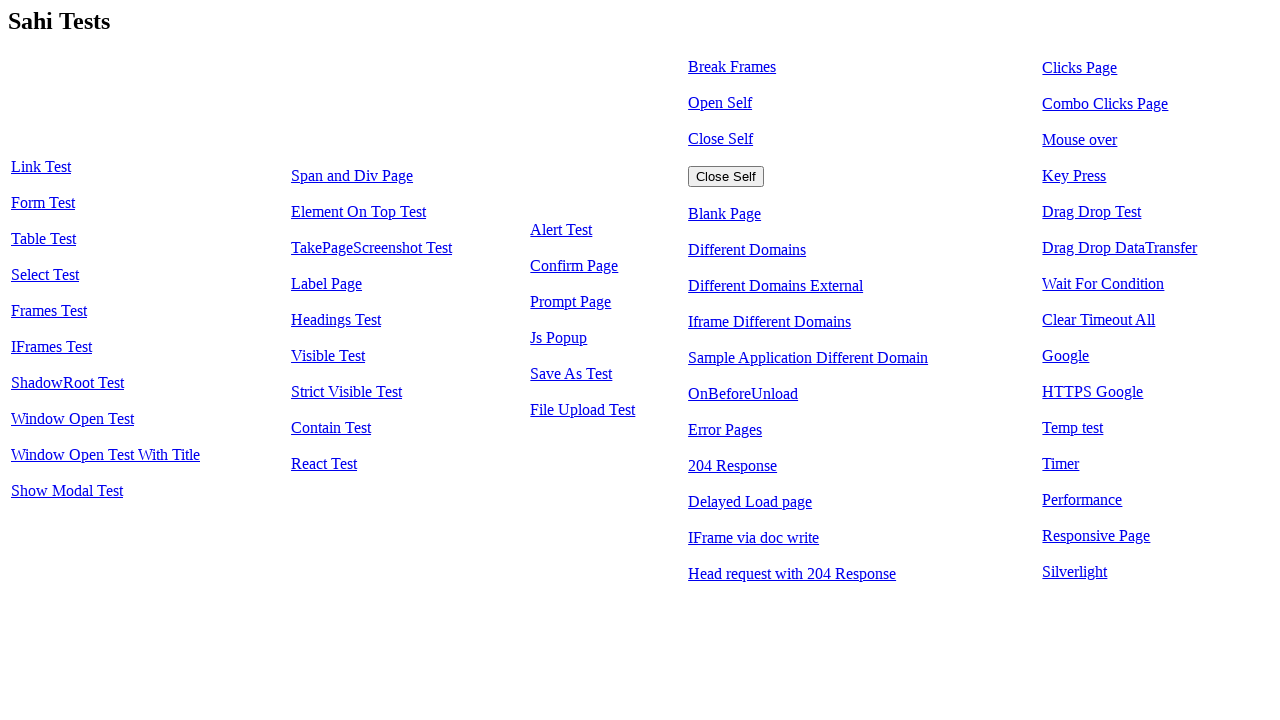

Obtained reference to newly opened window
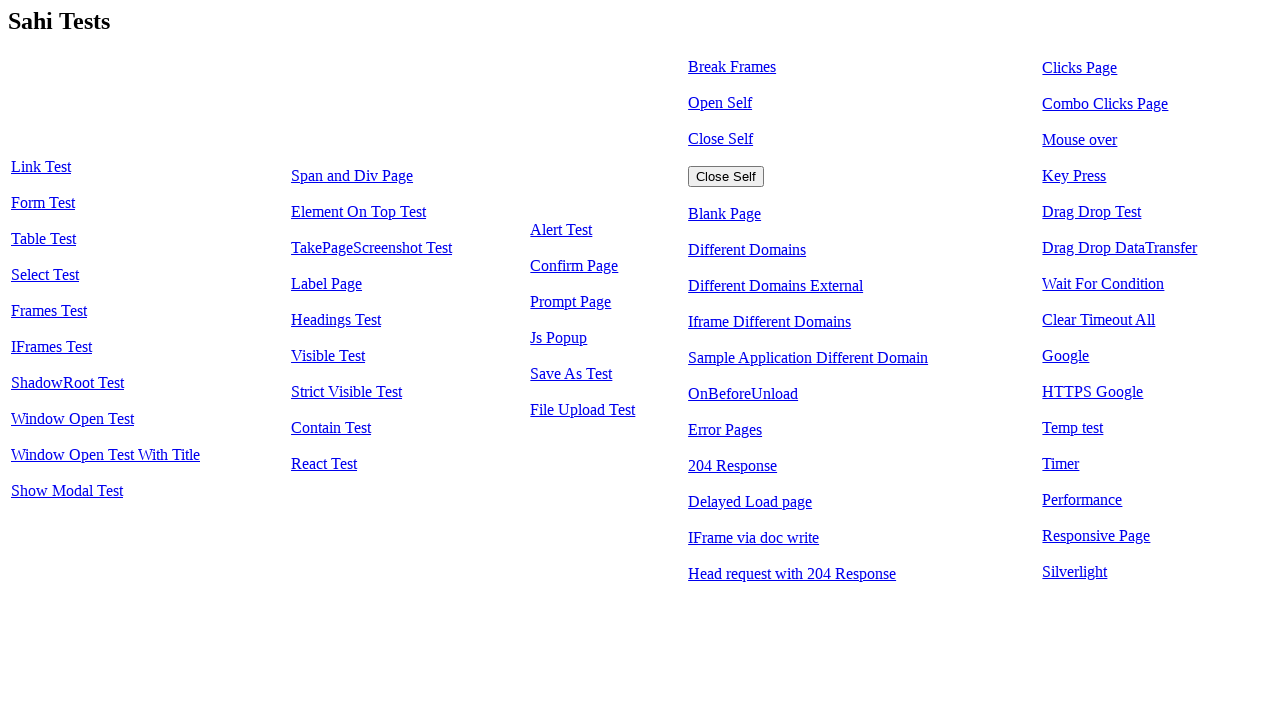

Waited for new window to load
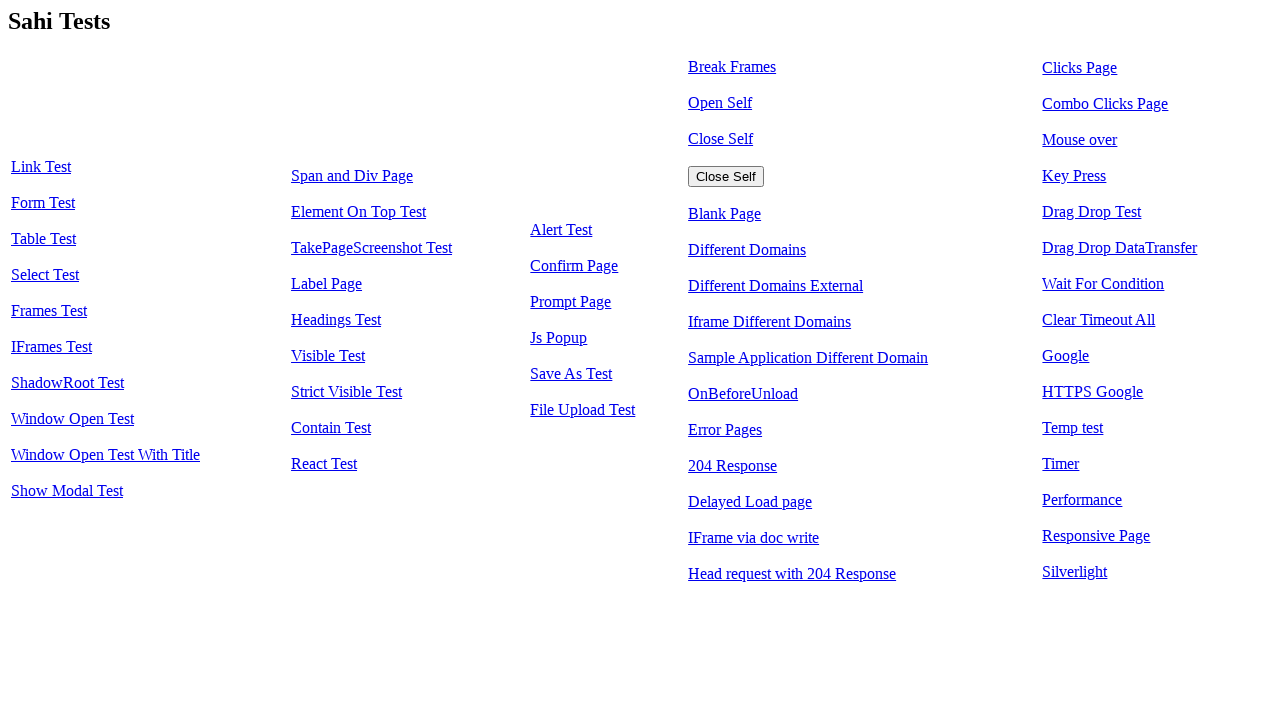

Clicked 'Alert Test' link in new window at (561, 230) on xpath=//a[text()='Alert Test']
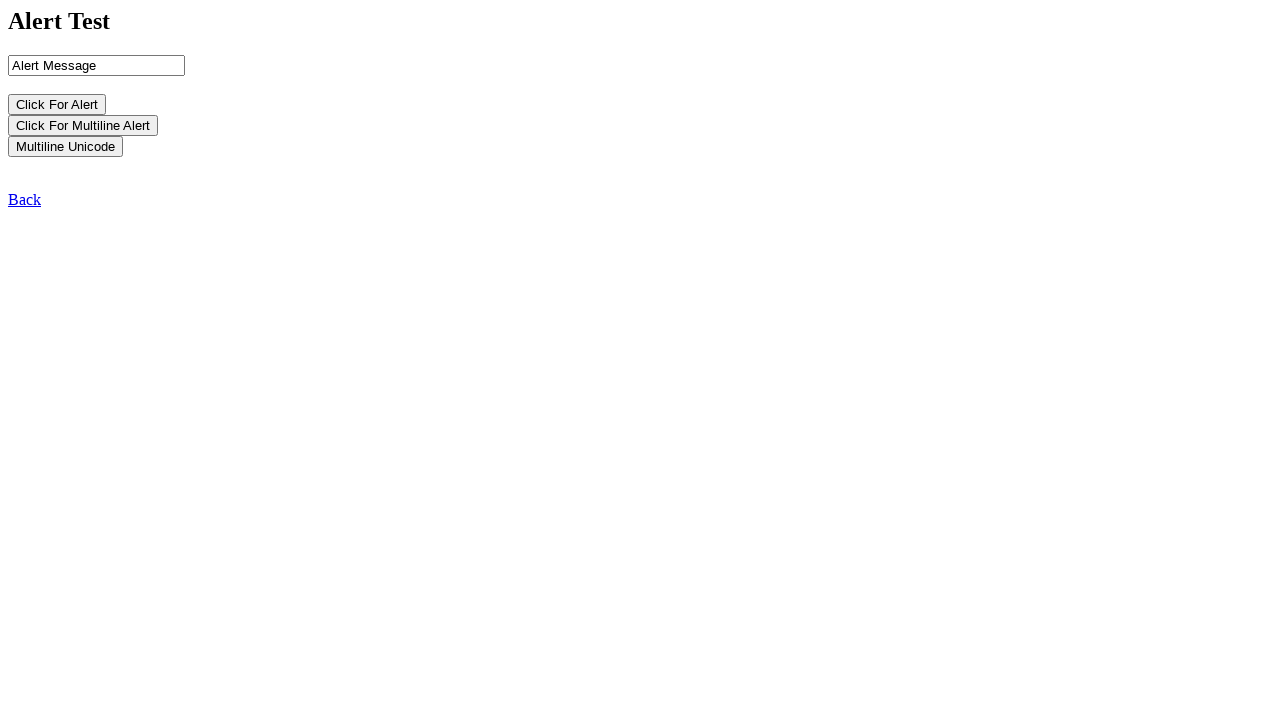

Navigated back in new window
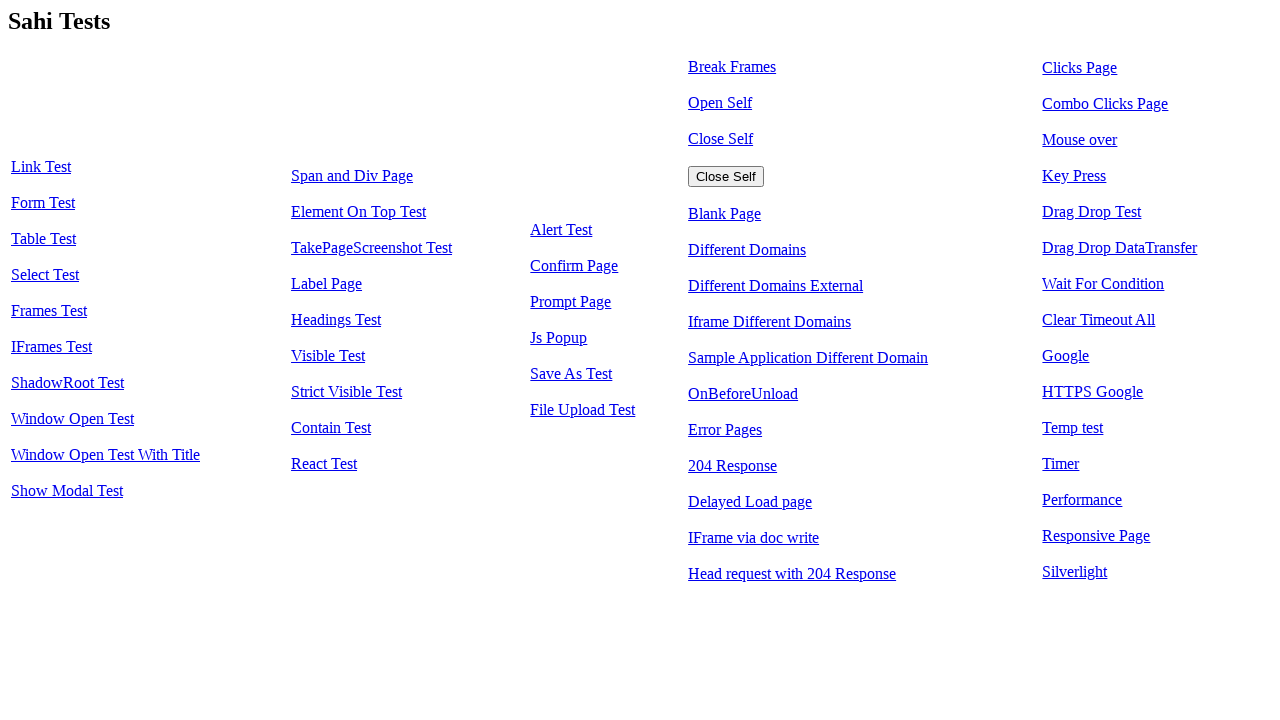

Switched back to original window
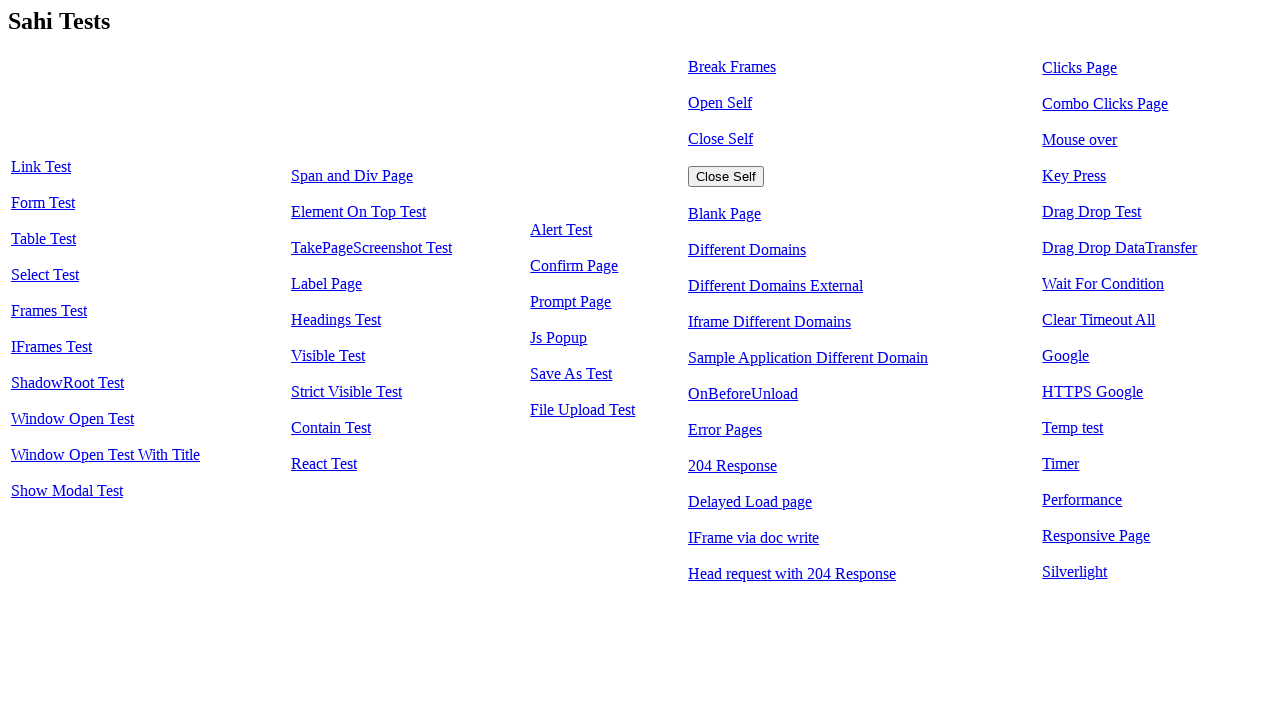

Clicked 'Alert Test' link in original window at (561, 230) on xpath=//a[text()='Alert Test']
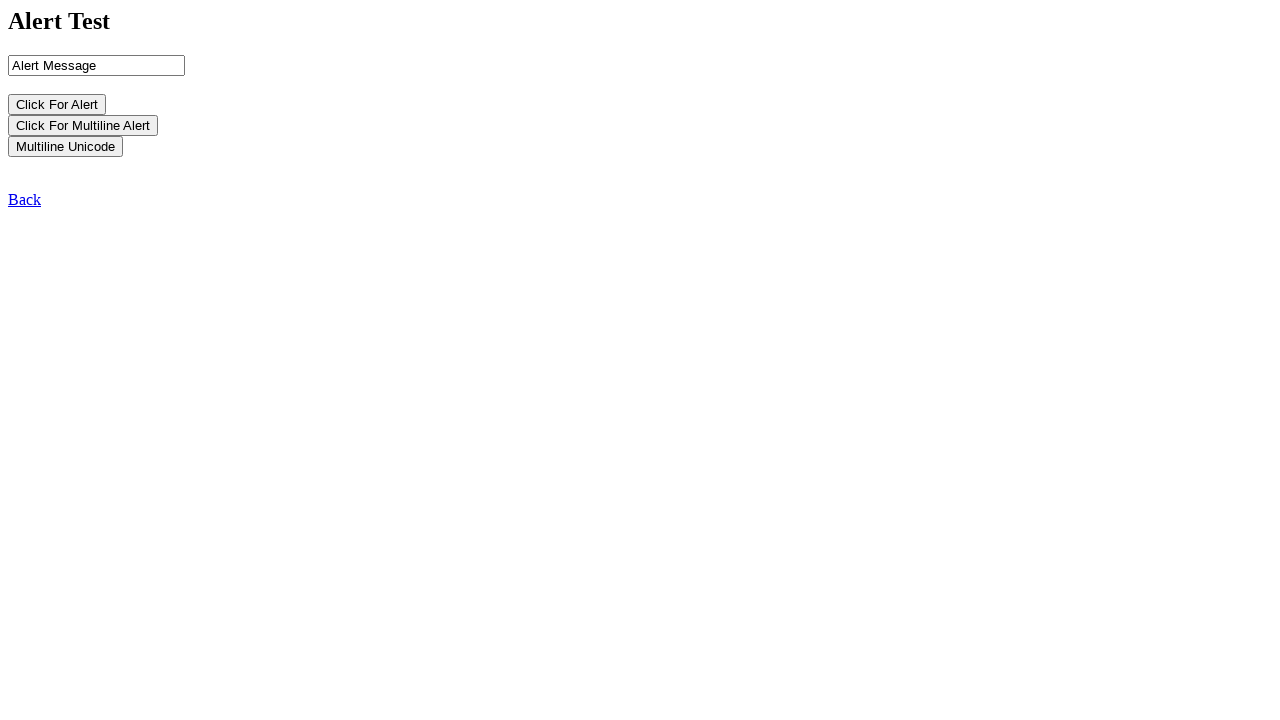

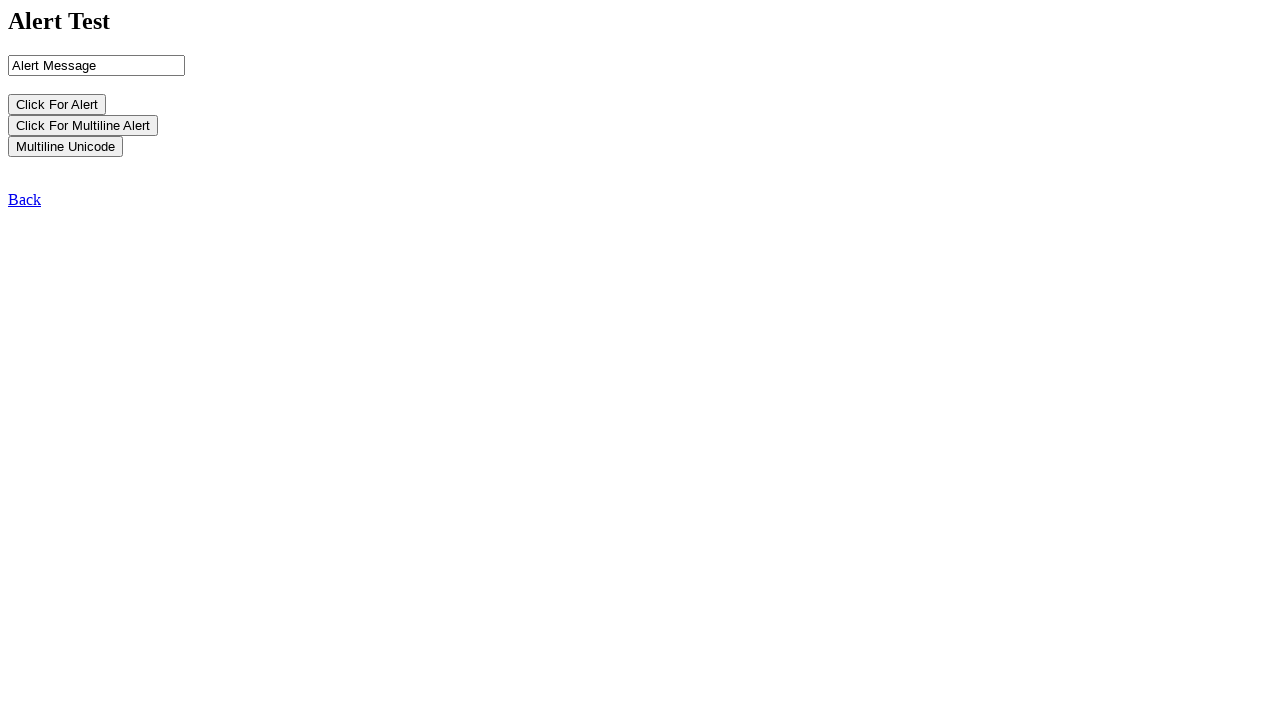